Navigates to WiseQuarter homepage and verifies the URL contains "wisequarter"

Starting URL: https://www.wisequarter.com

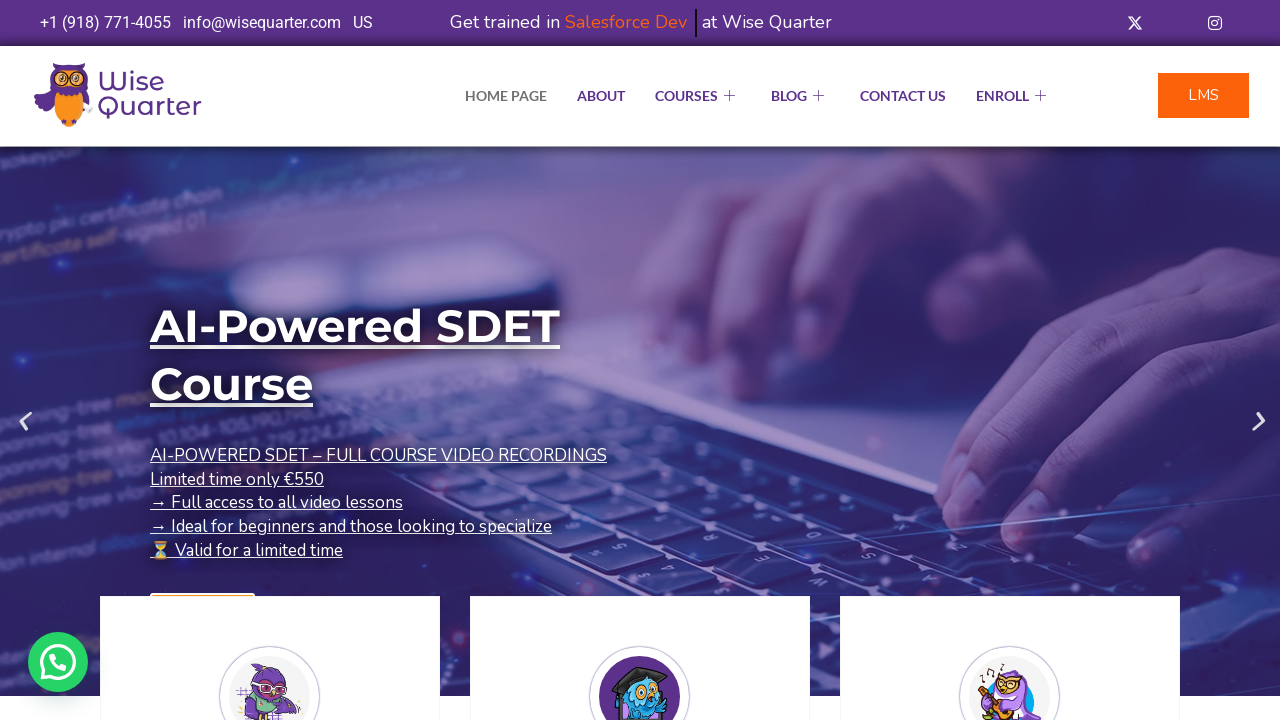

Retrieved current page URL
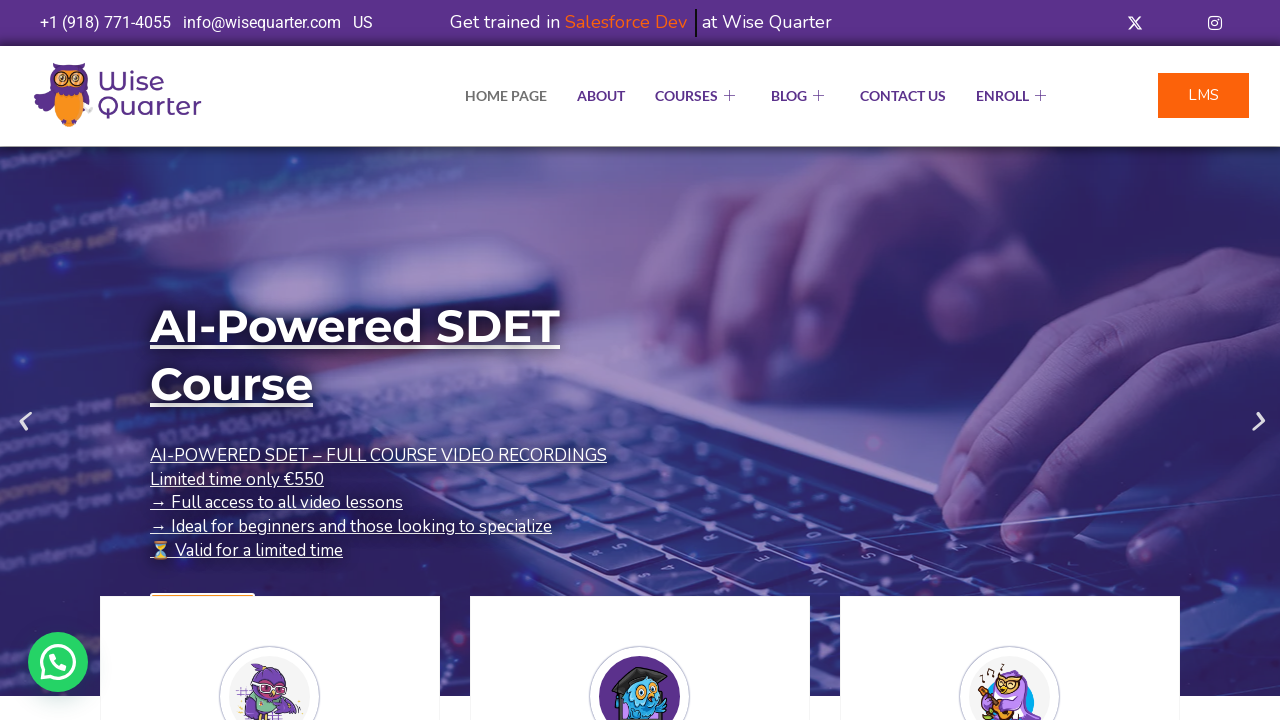

Verified URL contains 'wisequarter'
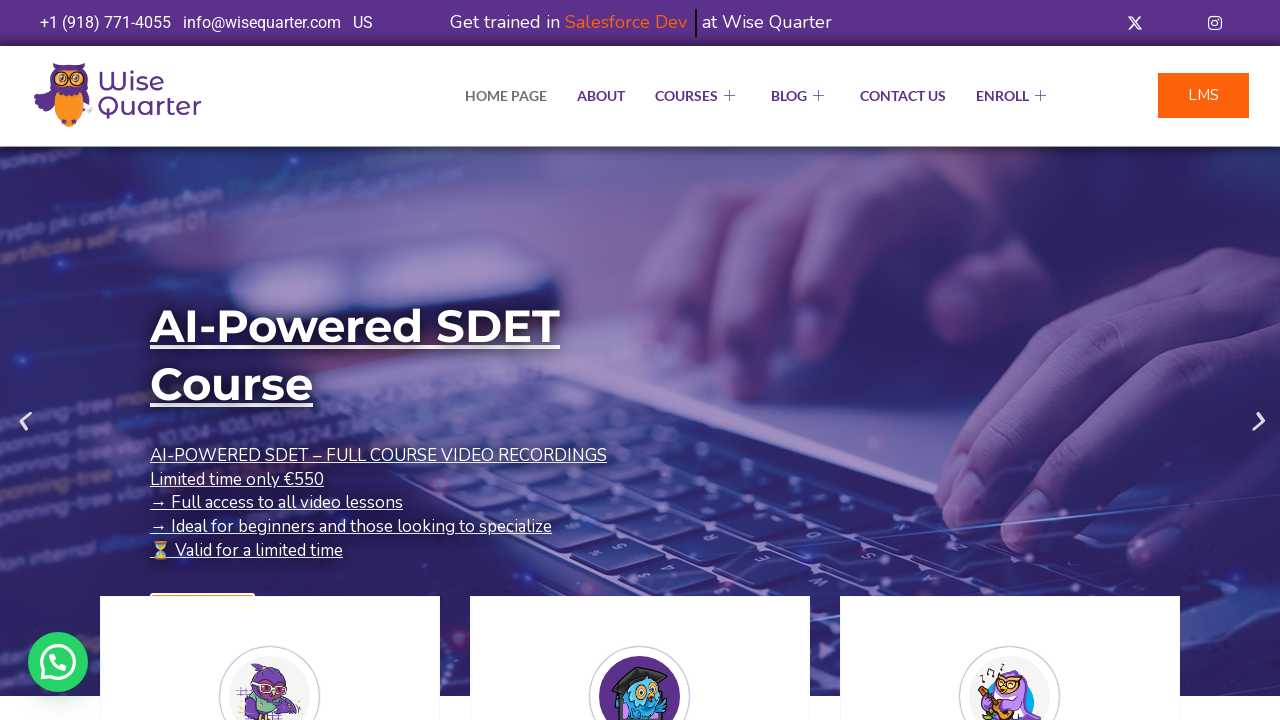

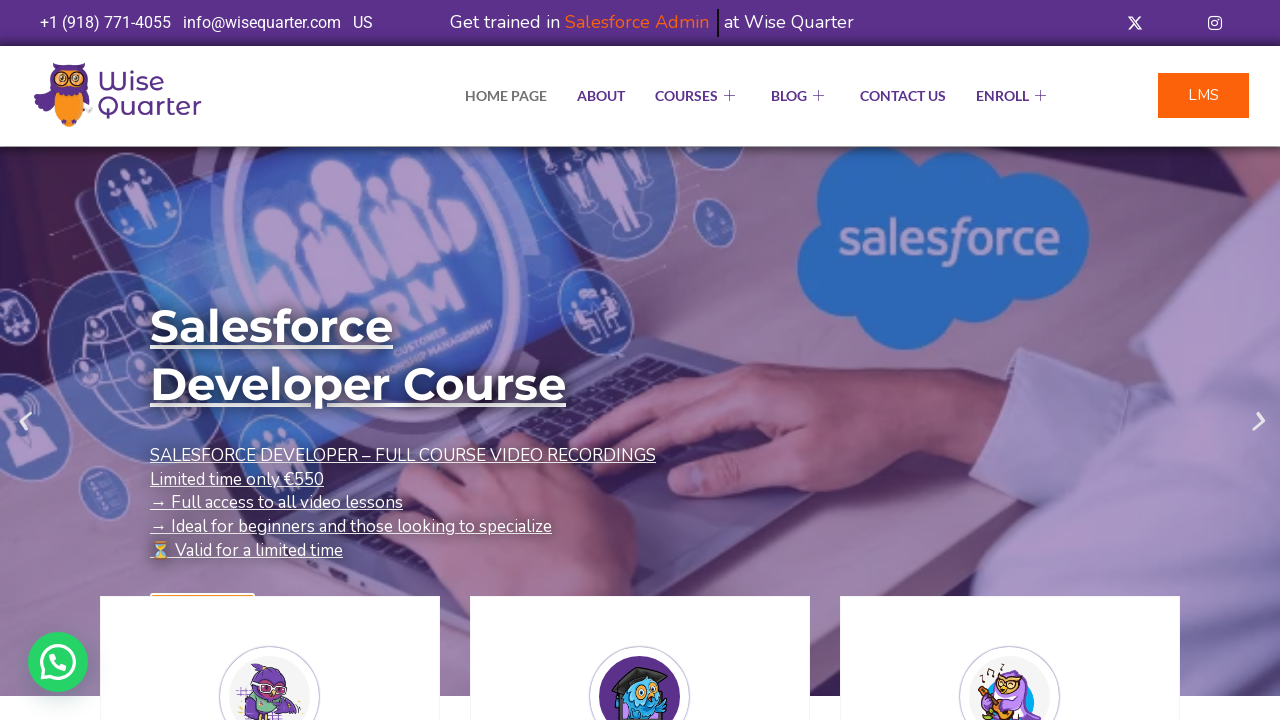